Tests login validation by clicking the login button with empty fields and verifying the error message appears

Starting URL: https://www.saucedemo.com/

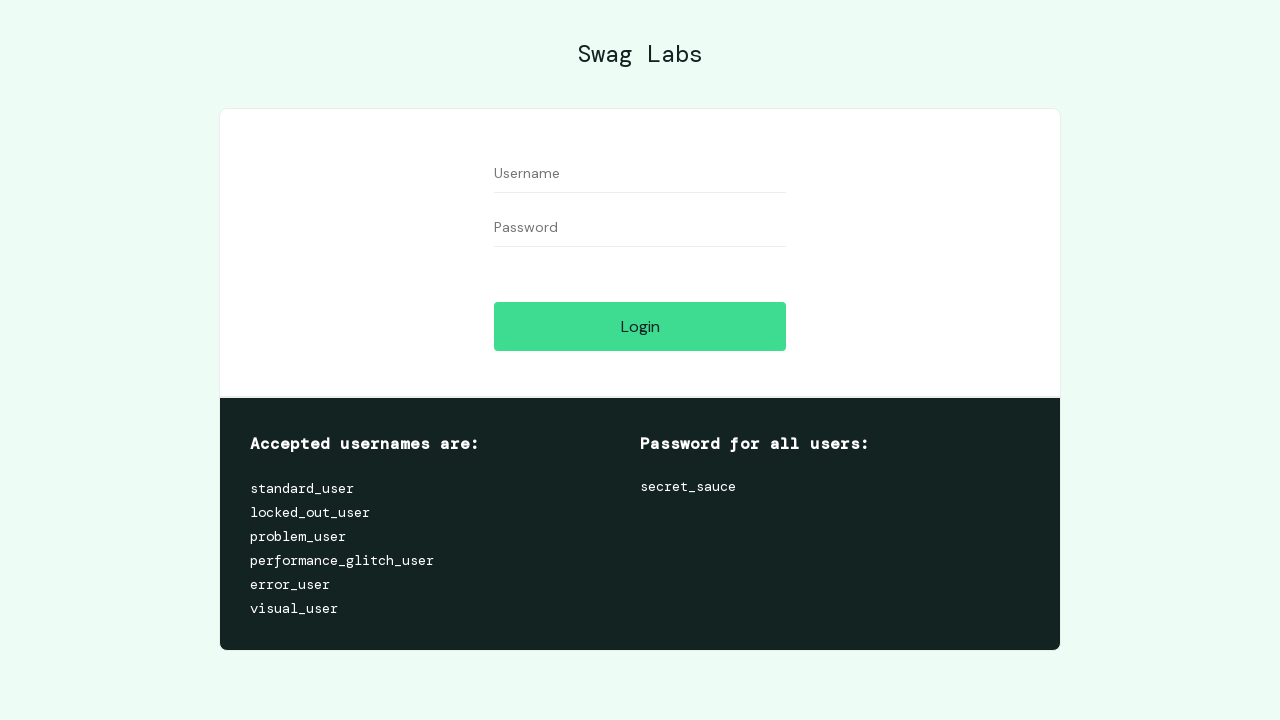

Navigated to Sauce Demo login page
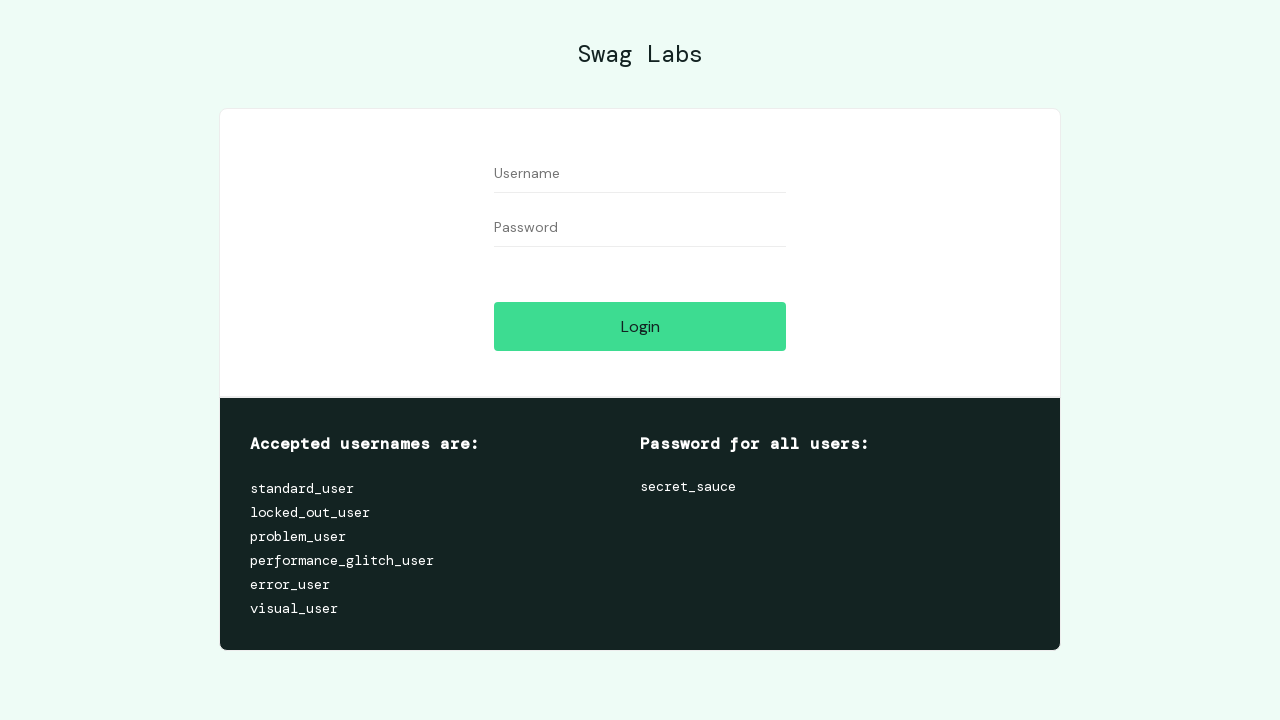

Clicked login button with empty fields at (640, 326) on #login-button
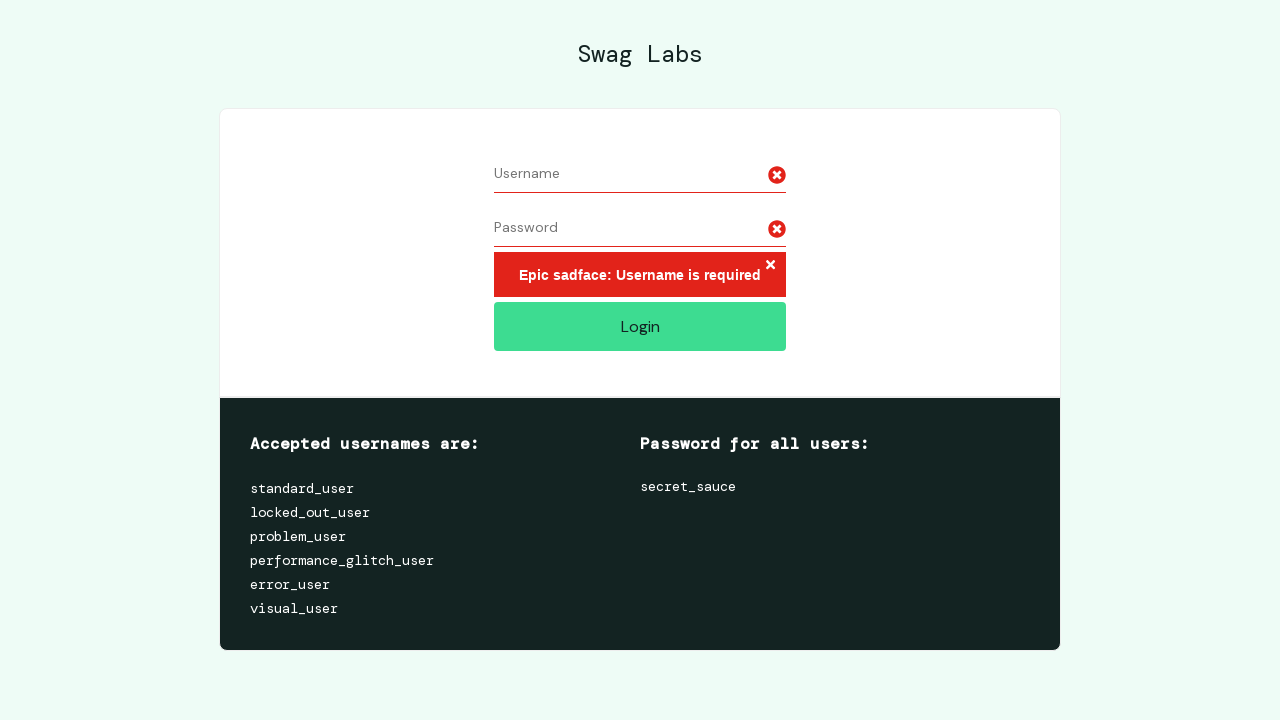

Error message container appeared
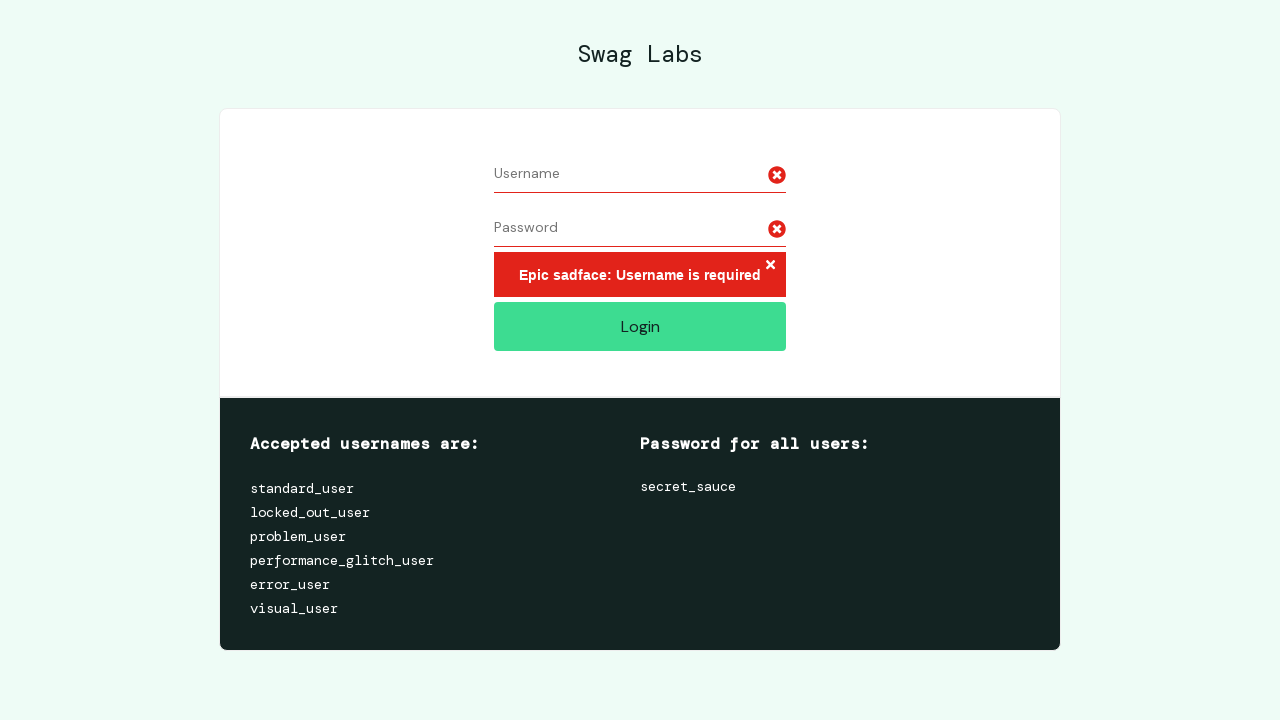

Verified error message 'Epic sadface: Username is required' is visible
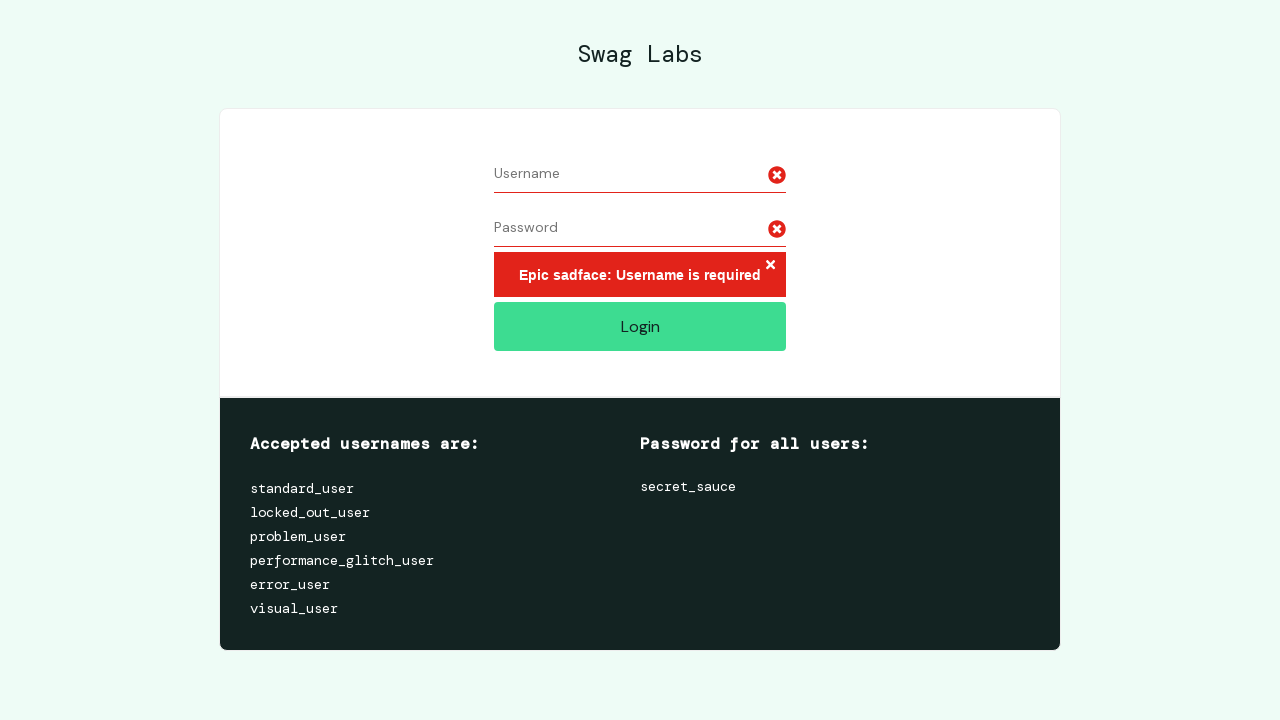

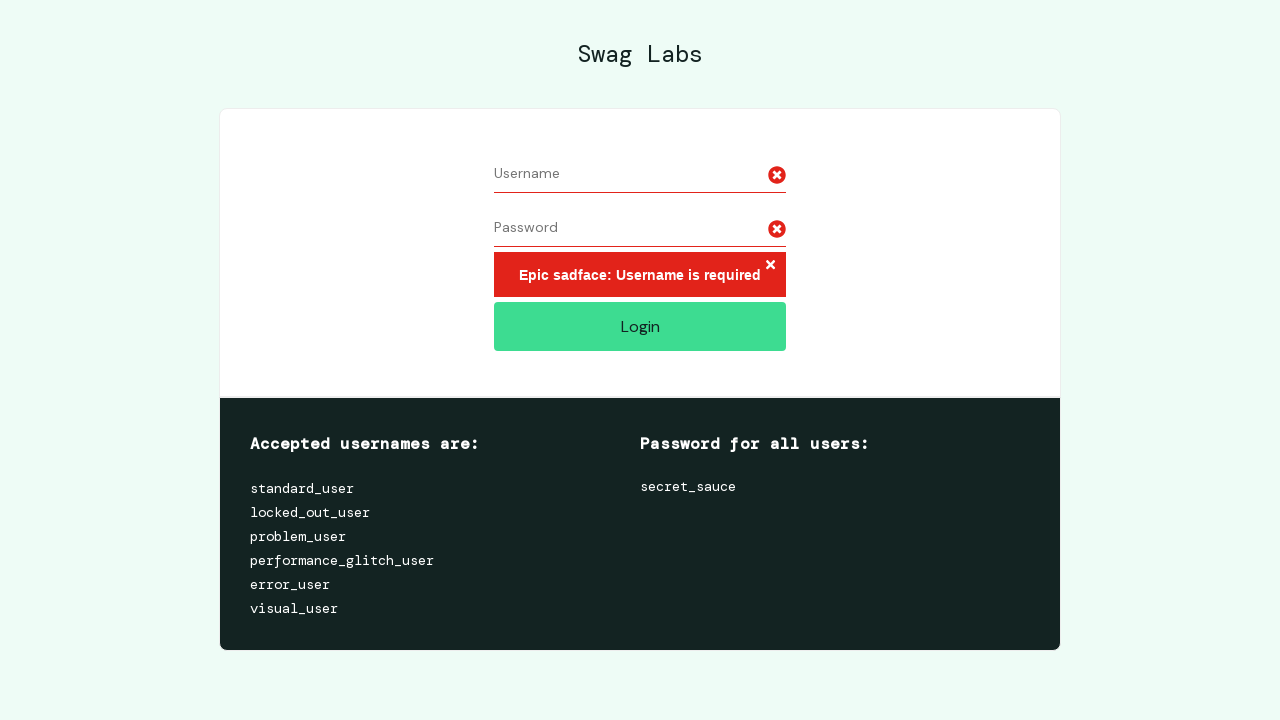